Navigates to the "Large & Deep DOM" page and scrolls a large table element into view using JavaScript scroll functionality

Starting URL: https://the-internet.herokuapp.com/

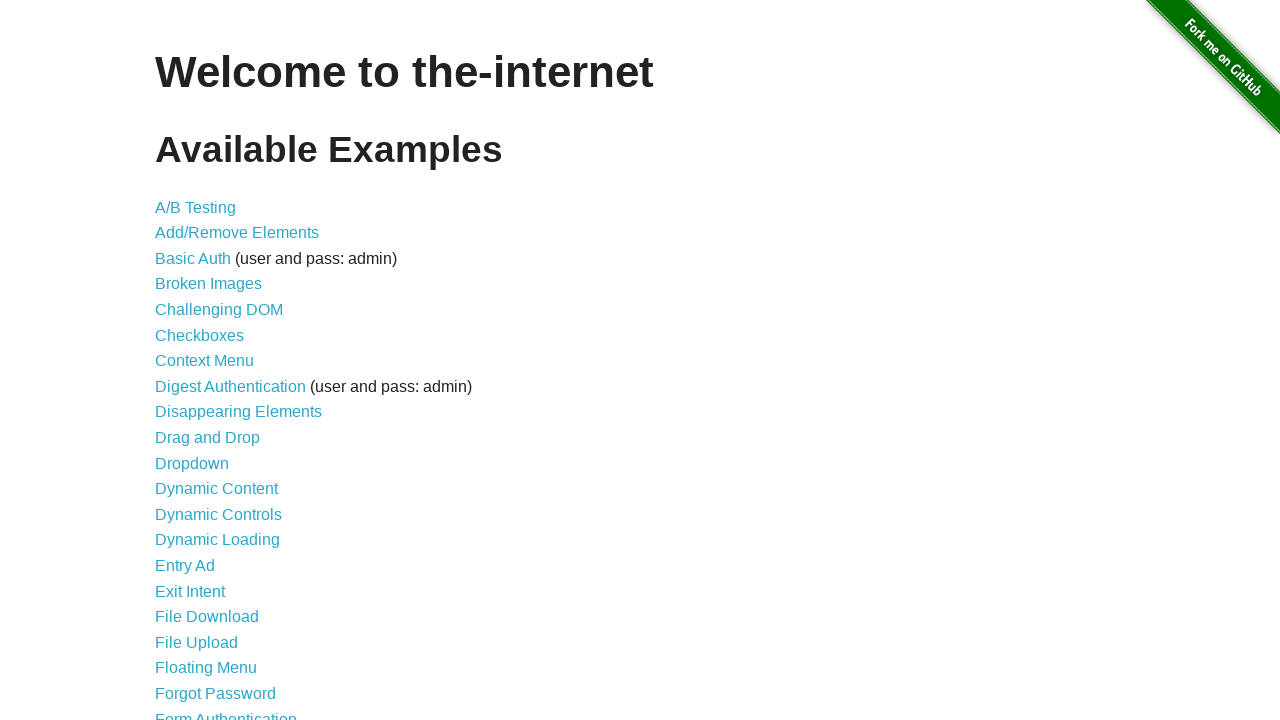

Clicked on 'Large & Deep DOM' link at (225, 361) on text=Large & Deep DOM
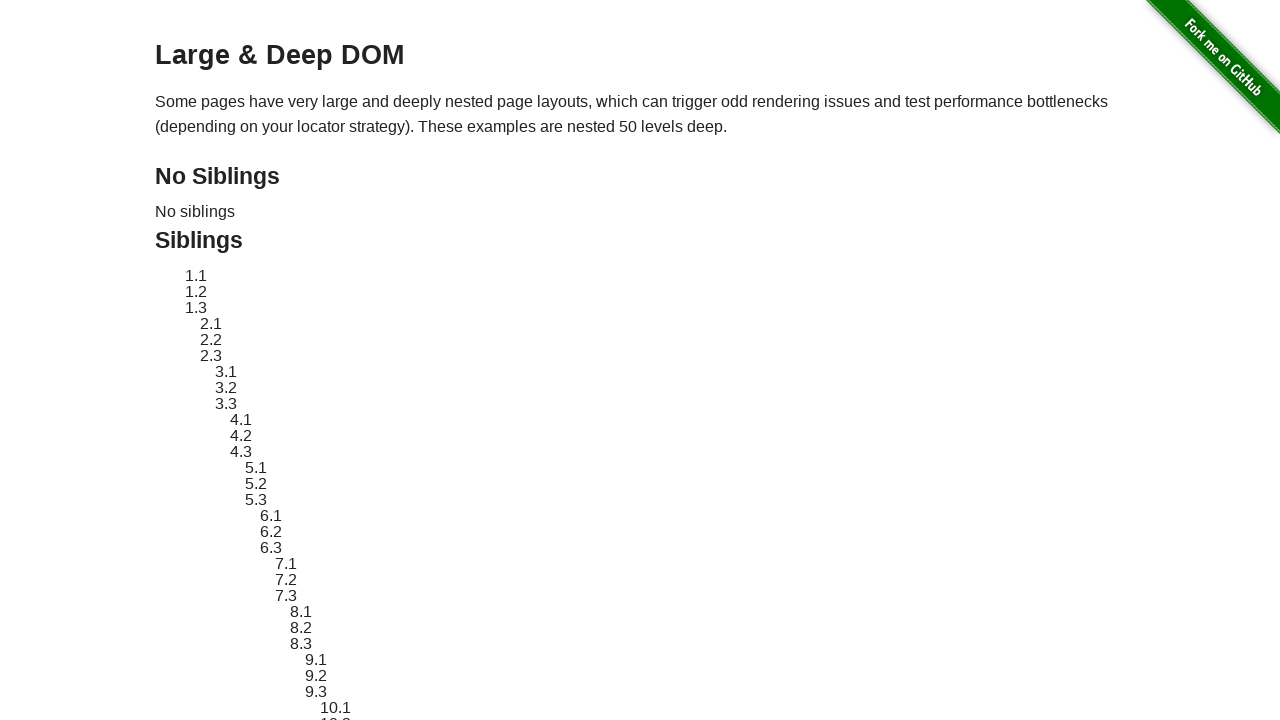

Large table element loaded and present
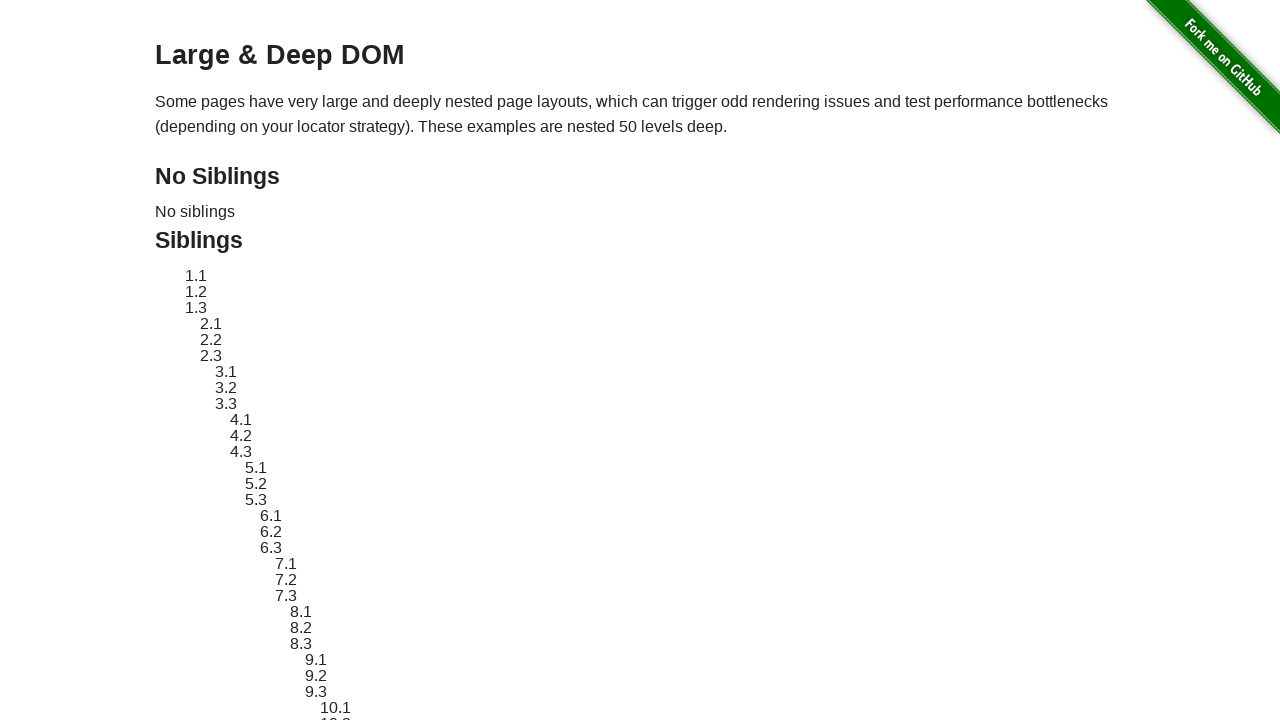

Scrolled large table into view using JavaScript scroll functionality
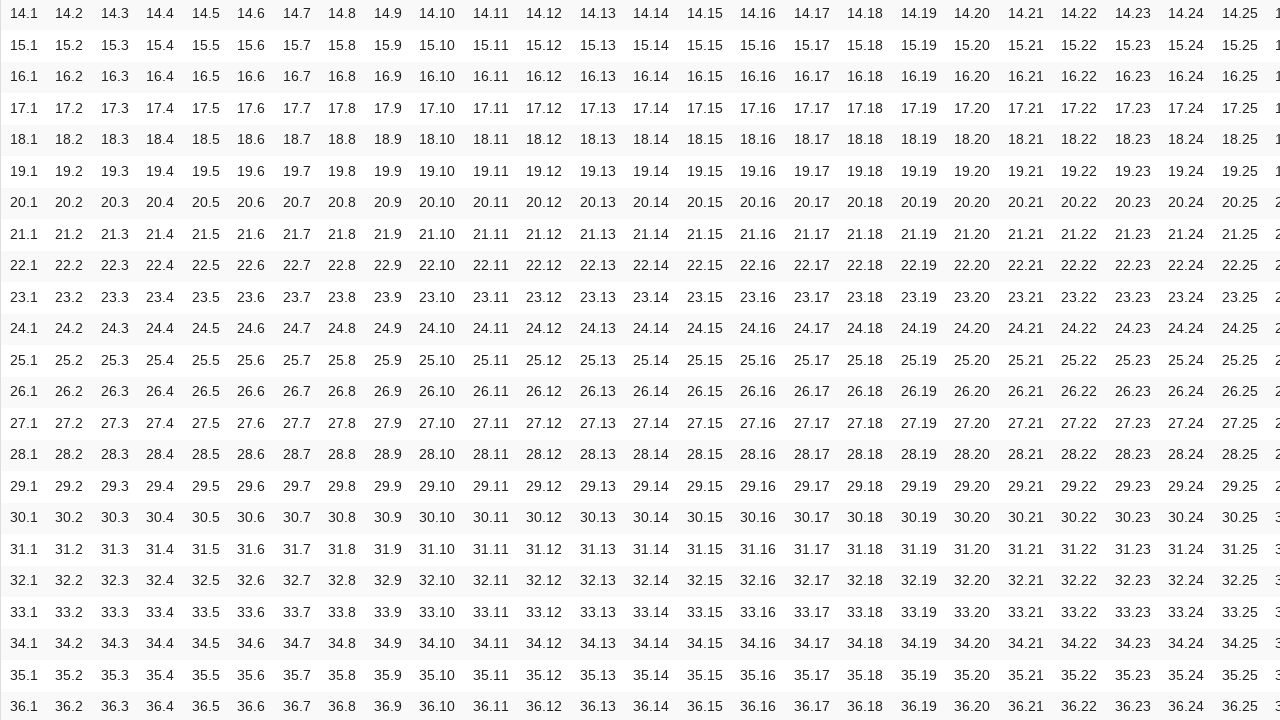

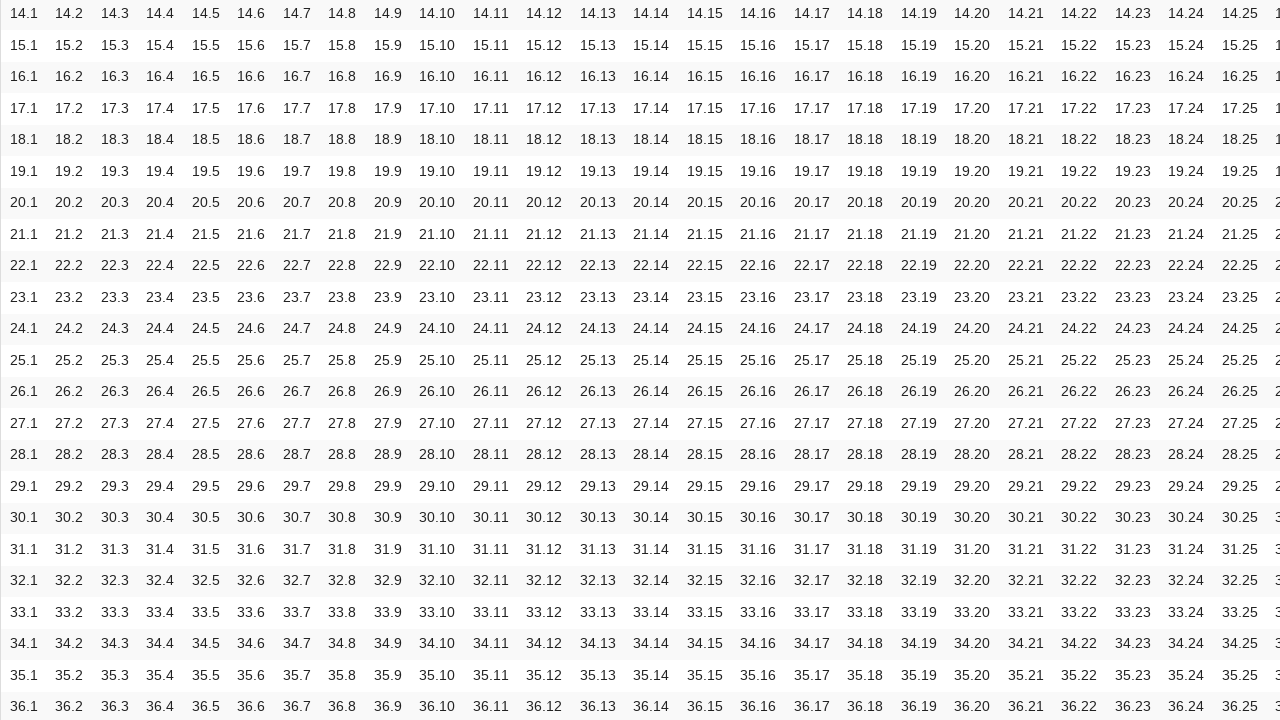